Tests the hot search items on the Hong Kong 1823 government website by verifying they are present and clicking on the first one to validate the link works (not a 404 page).

Starting URL: https://www.1823.gov.hk/en

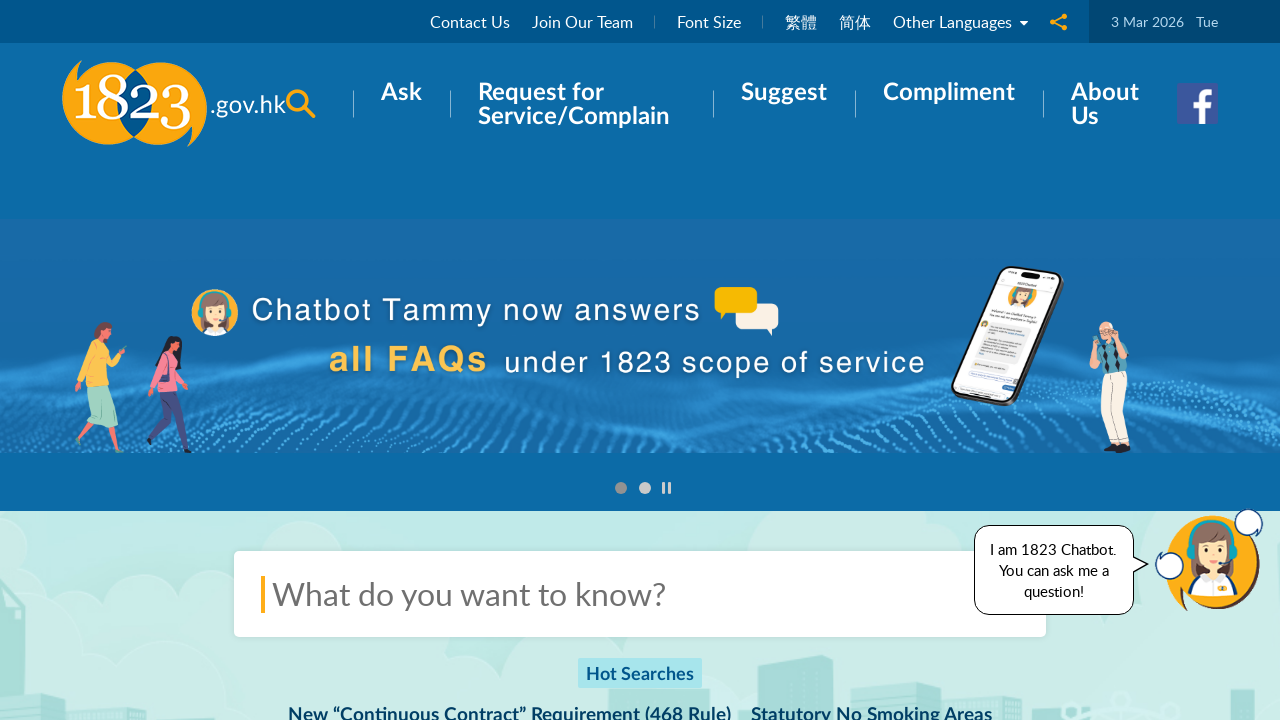

Waited for hot search items selector to be present
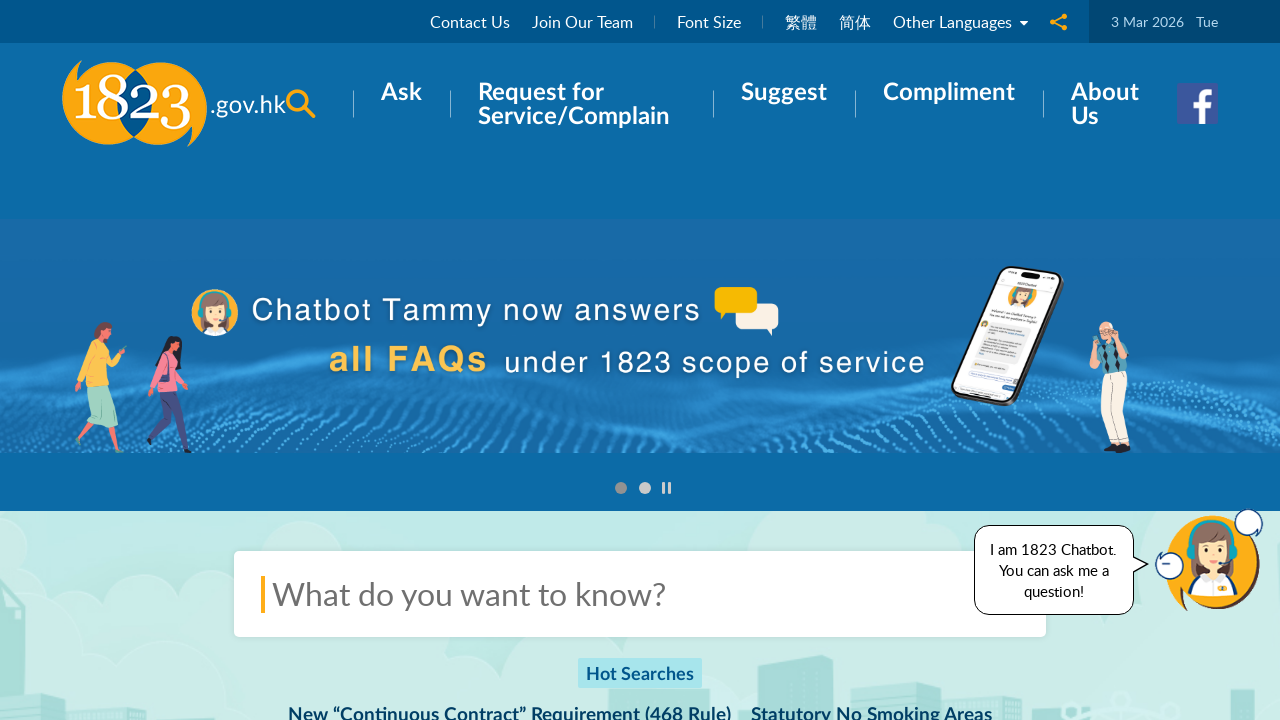

Located all hot search items
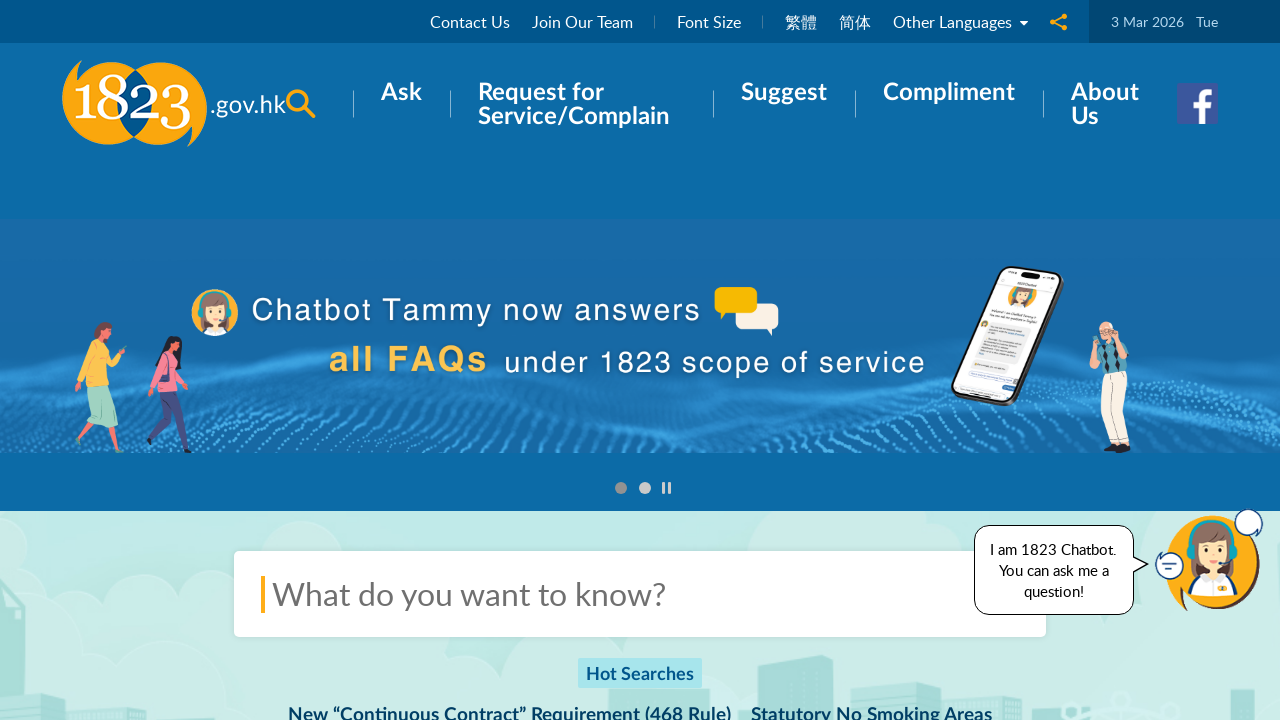

Verified at least one hot search item exists
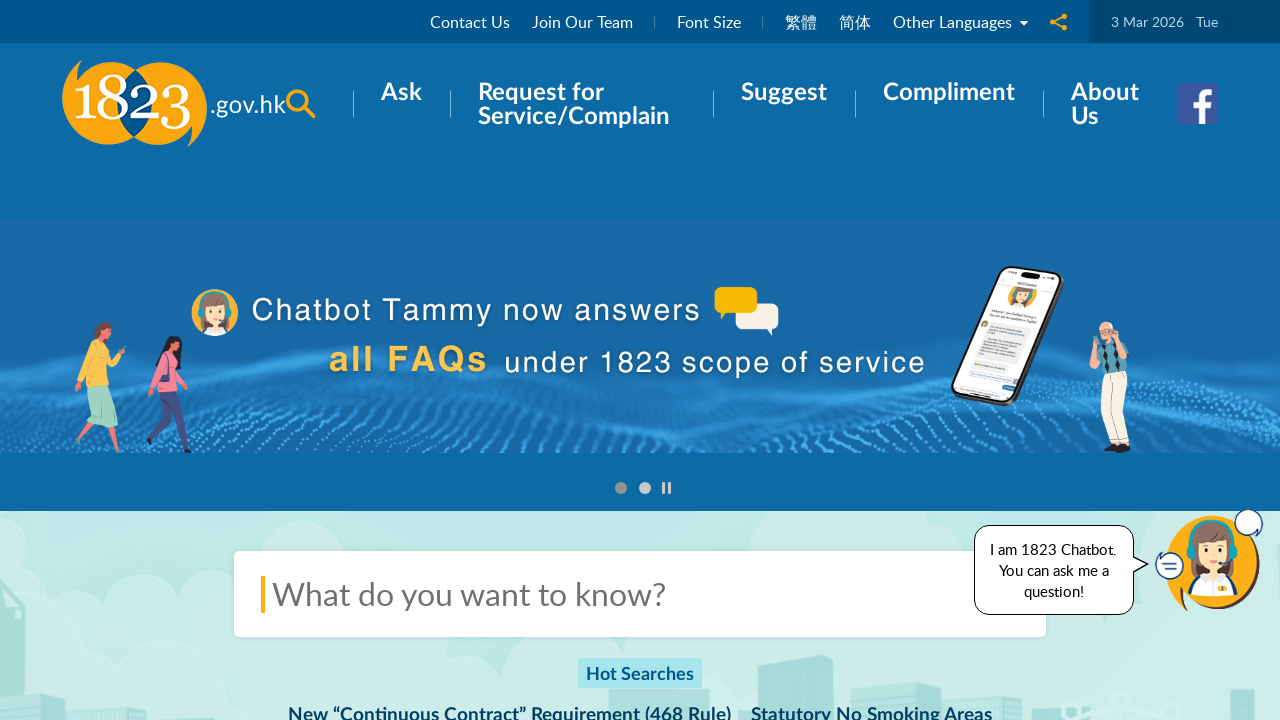

Retrieved href attribute of first hot search item
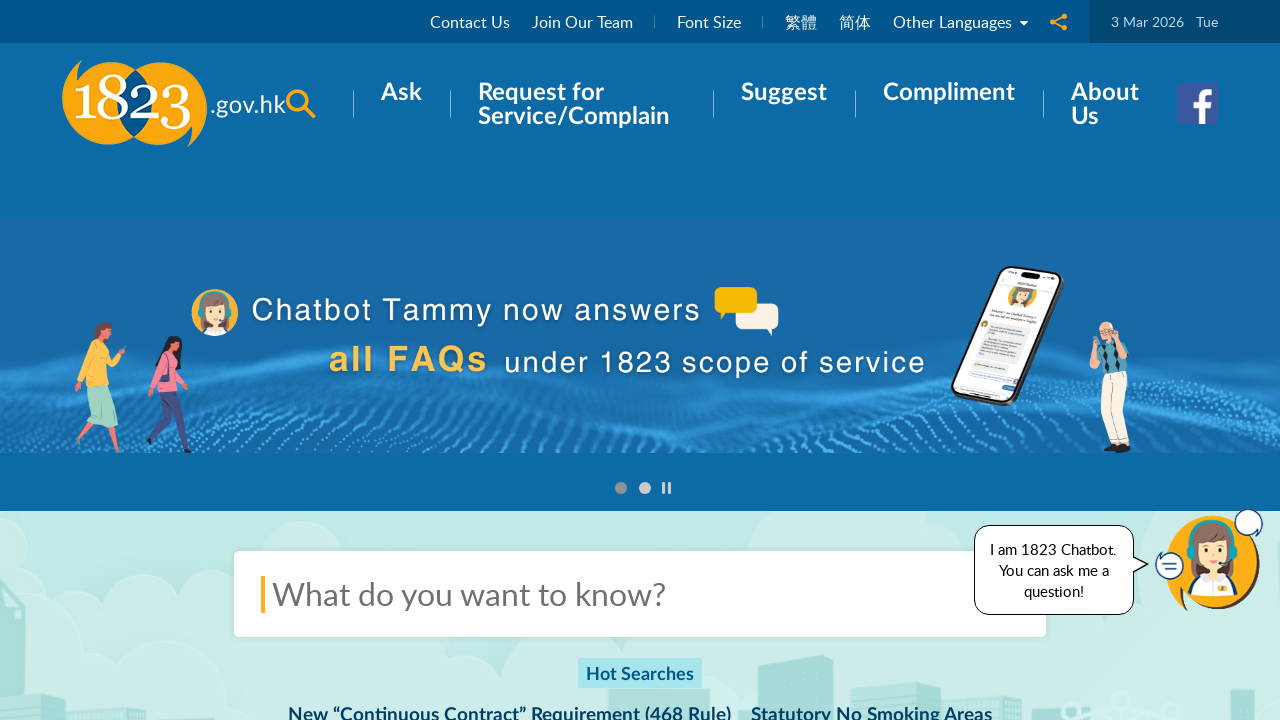

Retrieved text content of first hot search item
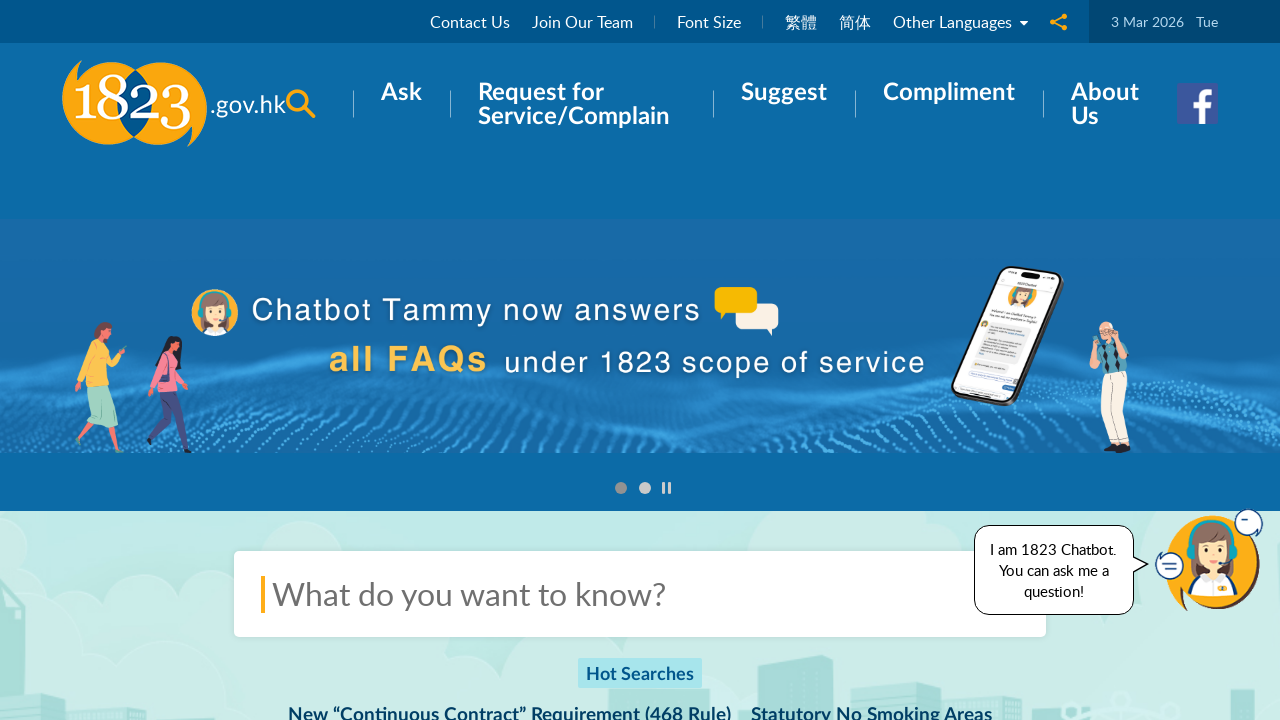

Printing first item details: New “Continuous Contract” Requirement (468 Rule) (/en/search?q=New+%E2%80%9CContinuous+Contract%E2%80%9D+Requirement+%28468+Rule%29)
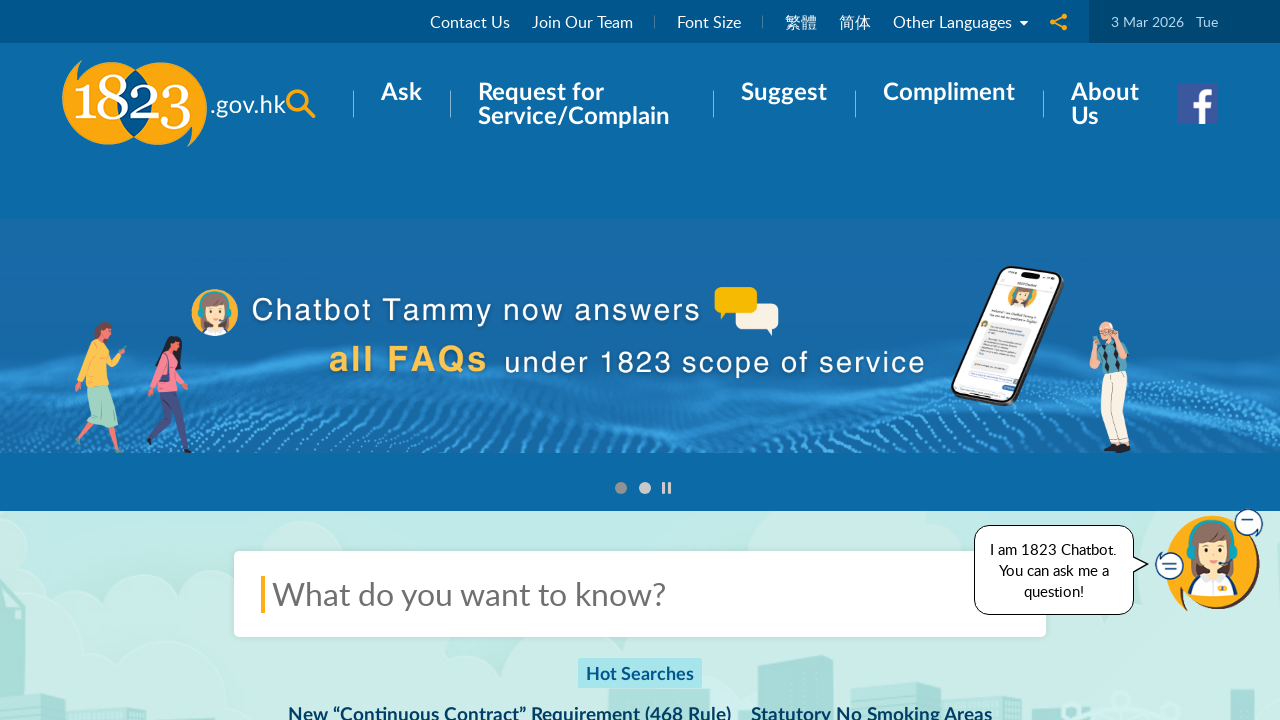

Ctrl+clicked first hot search item to open in new tab at (510, 711) on .container--search .hot-search__body a.hot-search__item >> nth=0
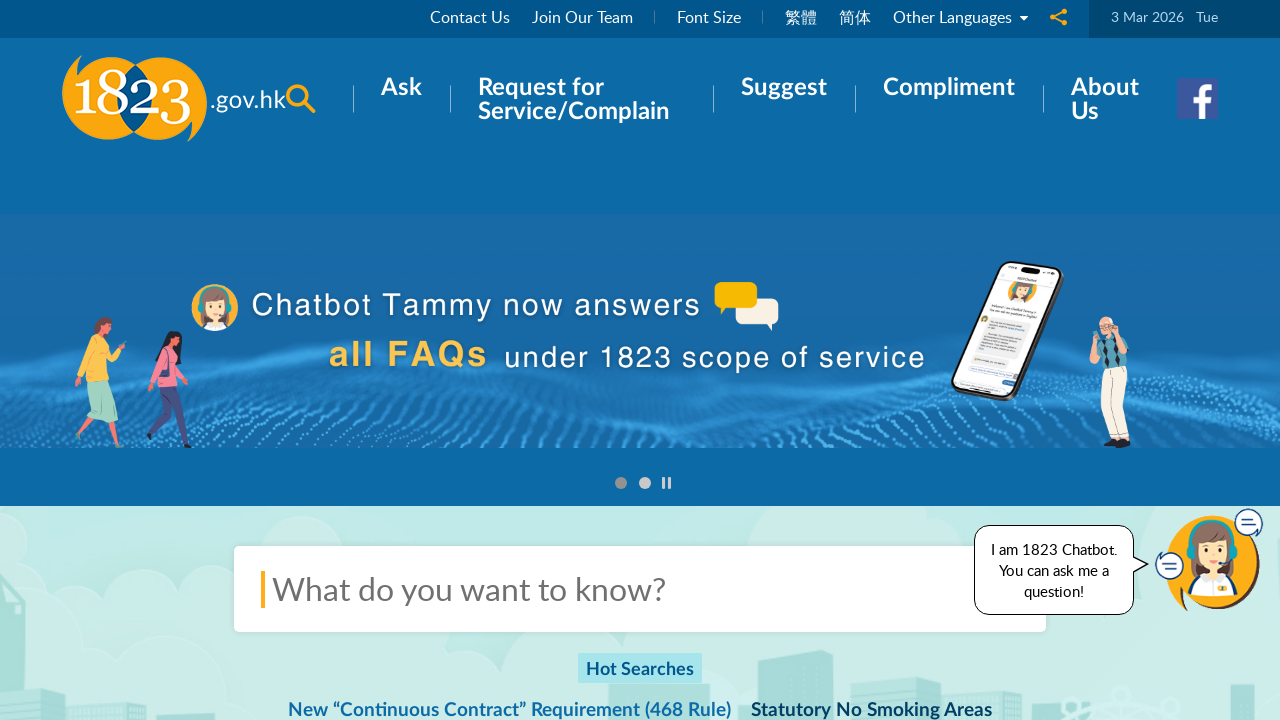

Captured new page from Ctrl+click action
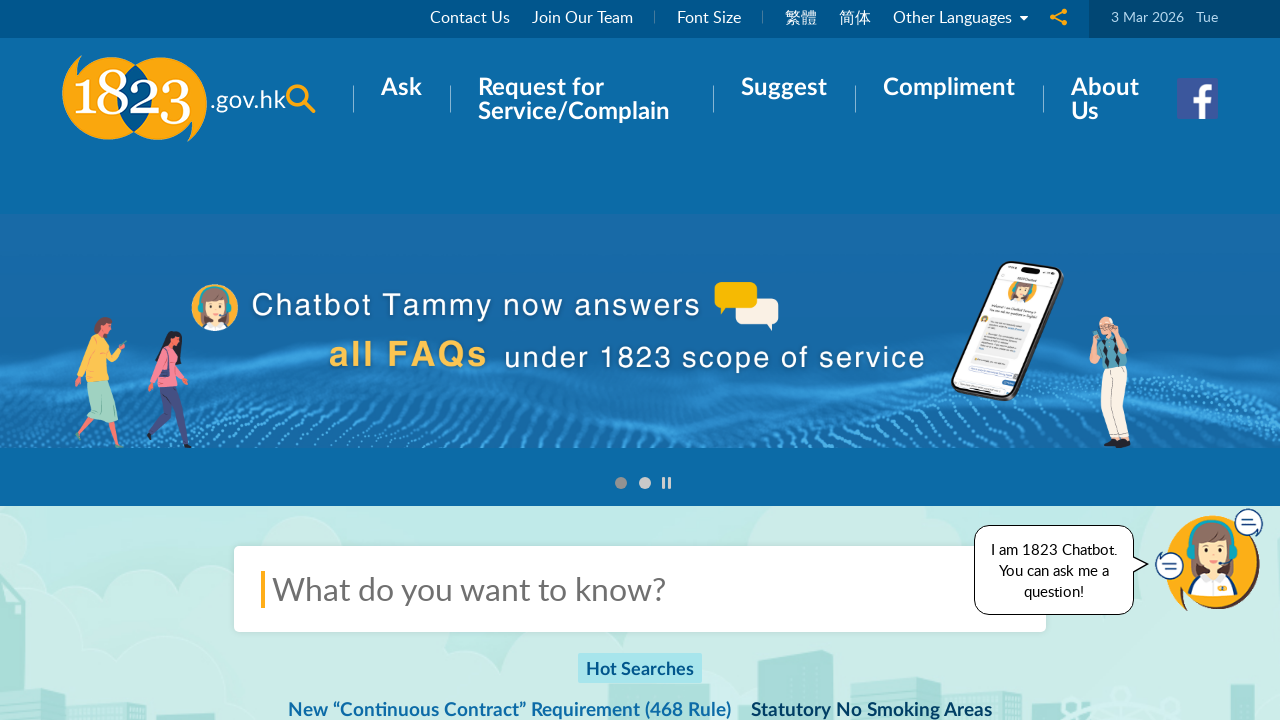

Waited for new page to reach domcontentloaded state
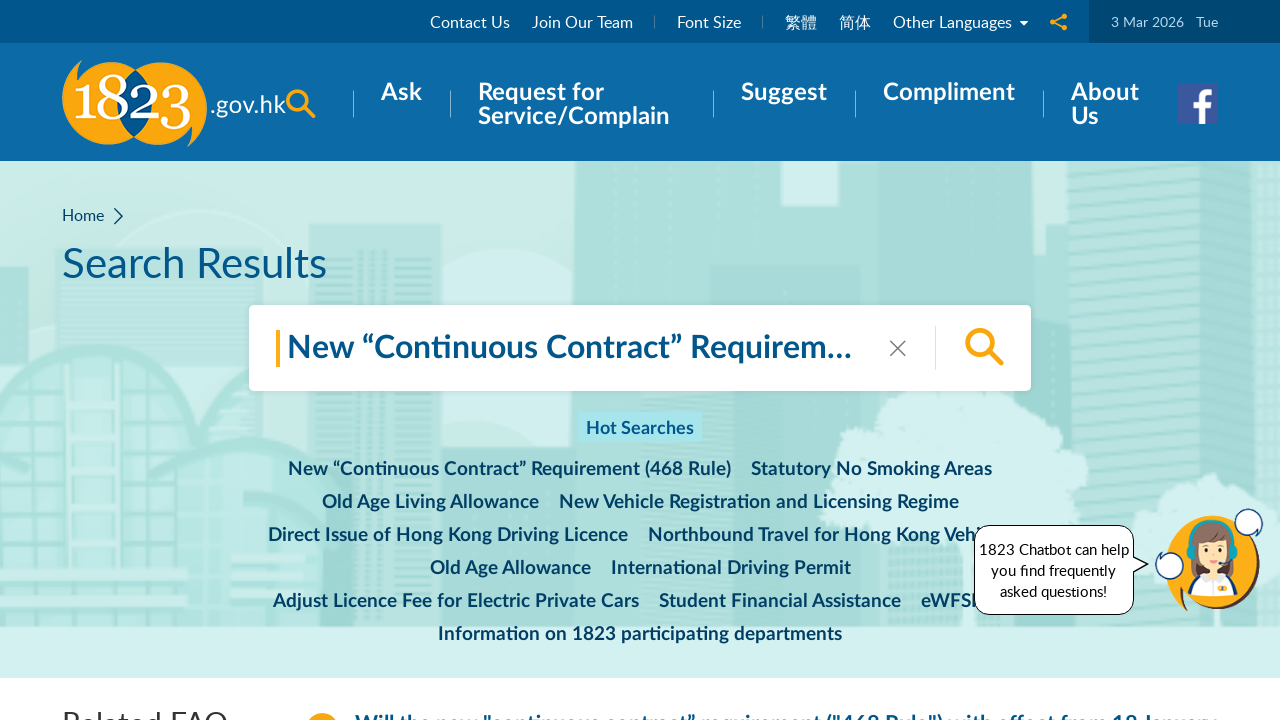

Retrieved page title: Search Results - 1823
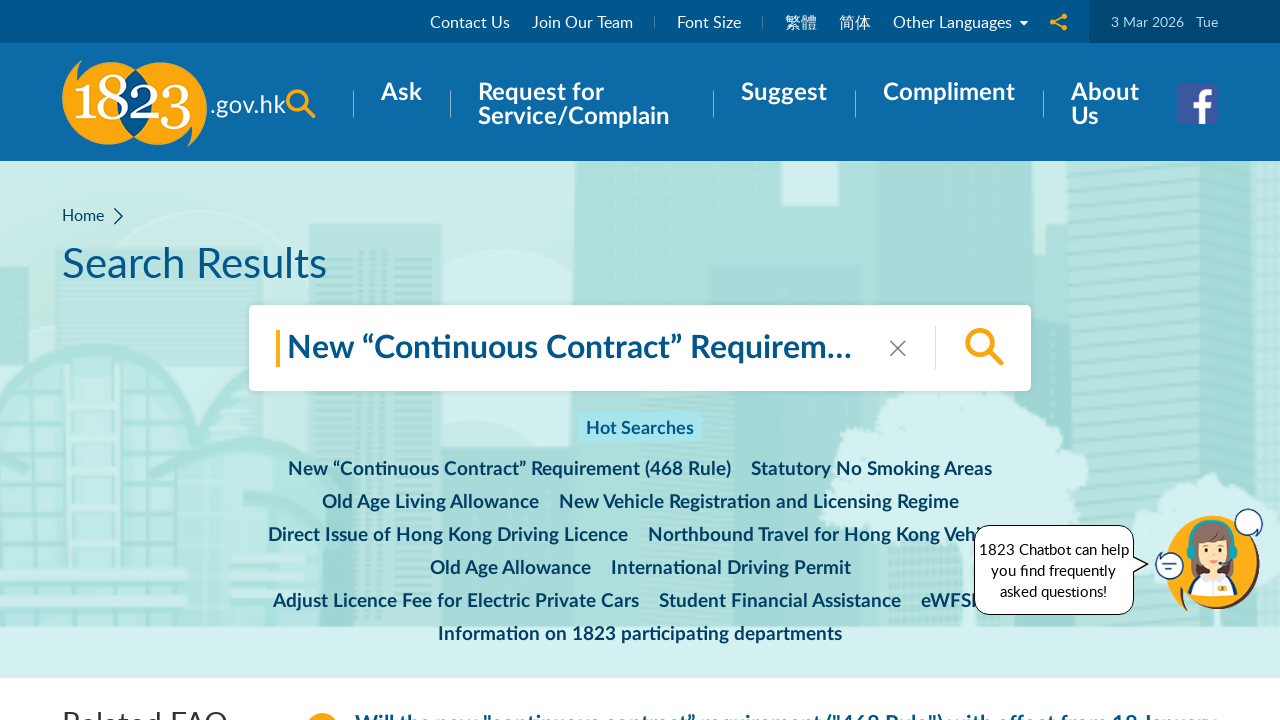

Verified page title does not contain '404'
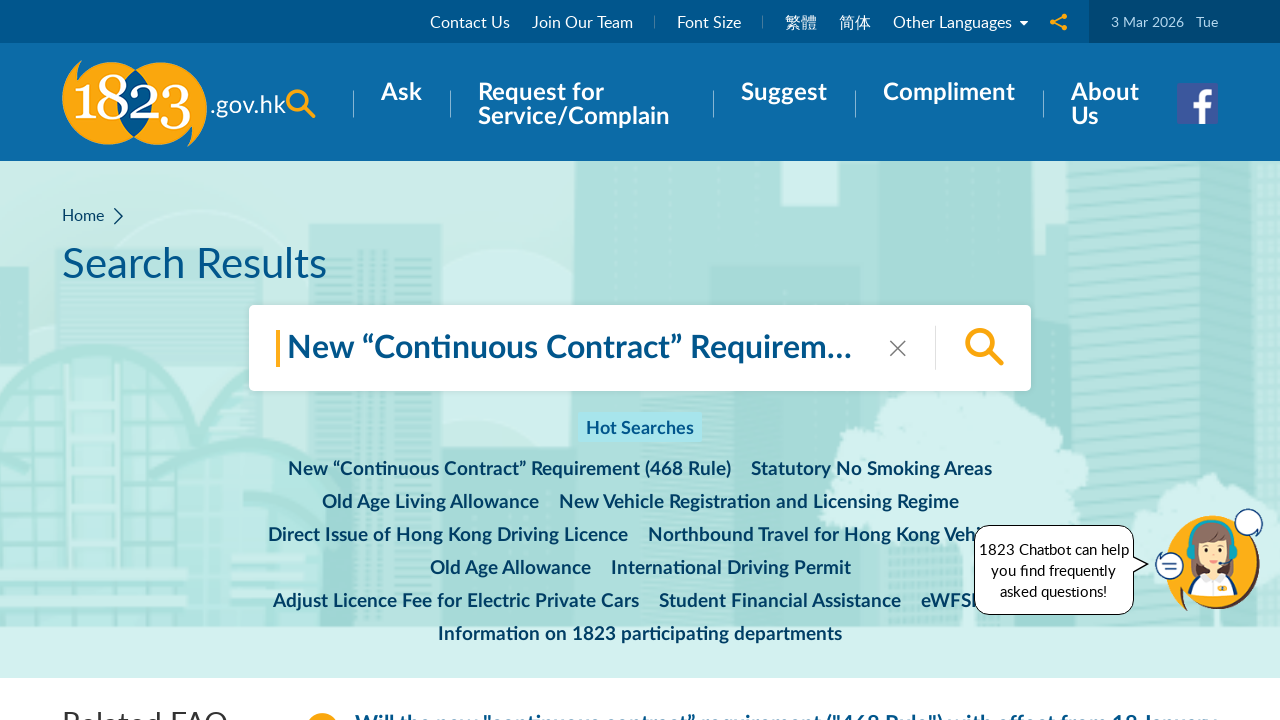

Closed new page tab
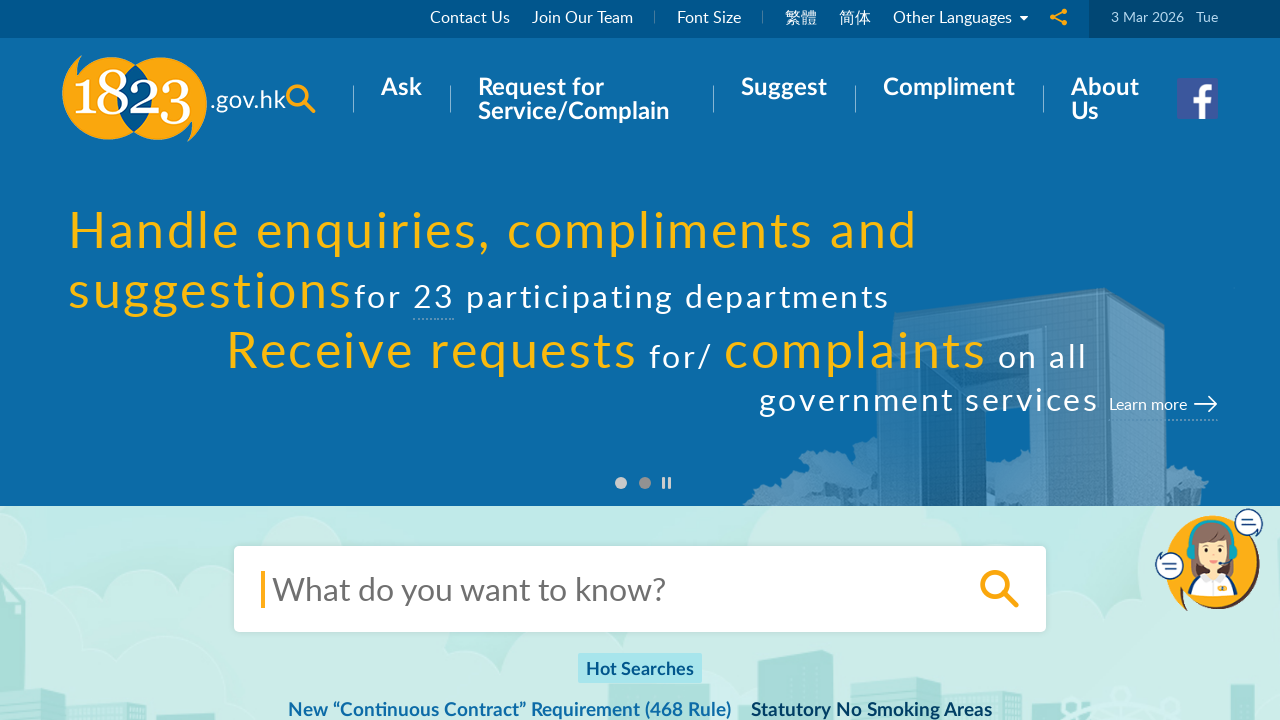

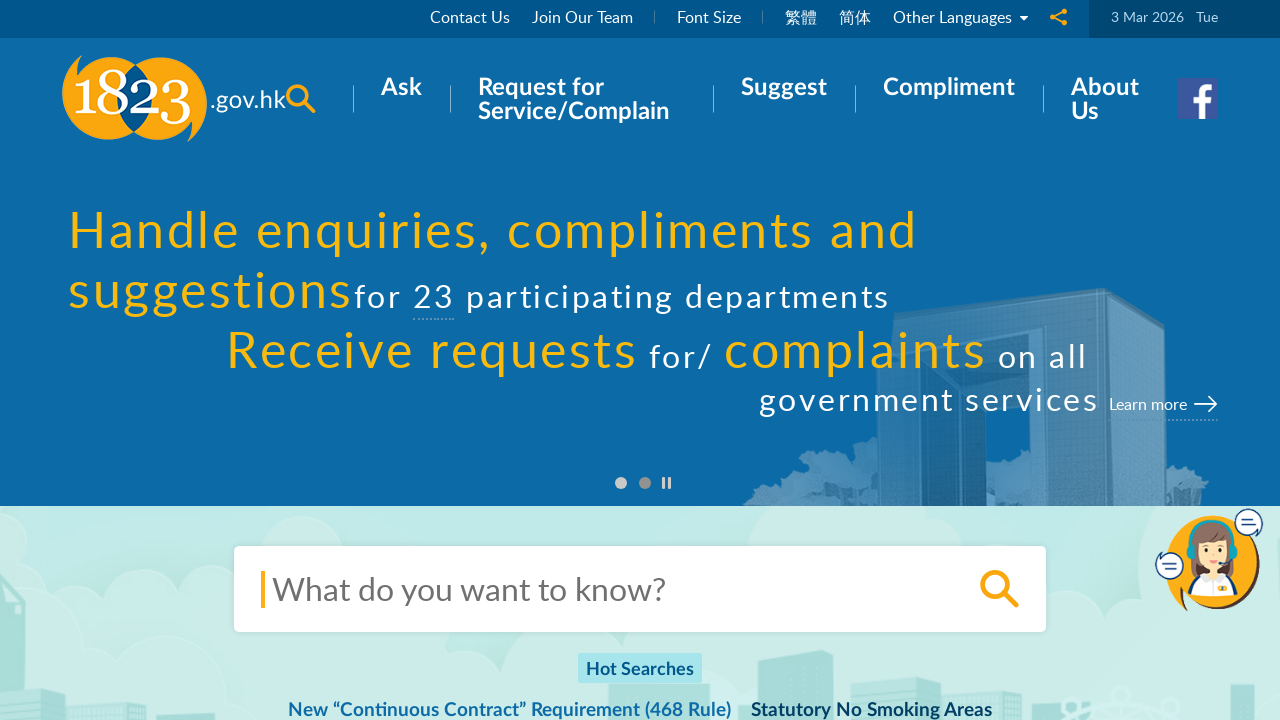